Tests that the Clear completed button is hidden when there are no completed items.

Starting URL: https://demo.playwright.dev/todomvc

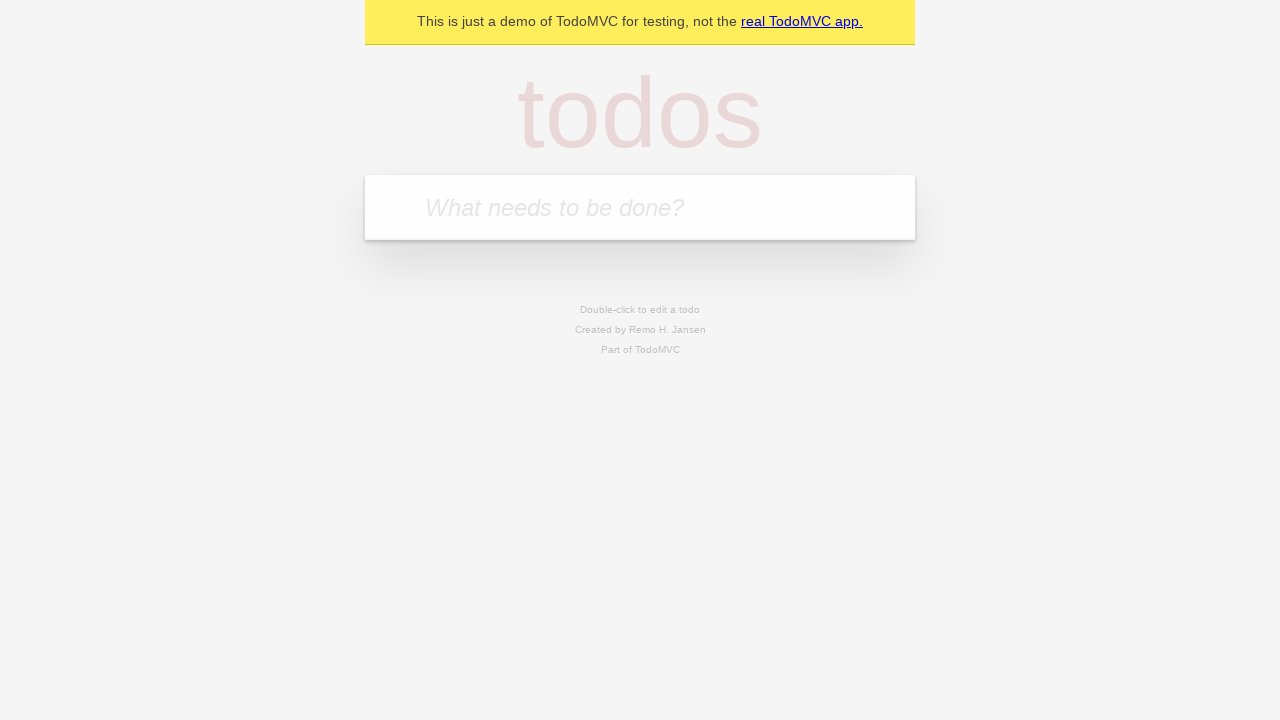

Filled todo input with 'buy some cheese' on internal:attr=[placeholder="What needs to be done?"i]
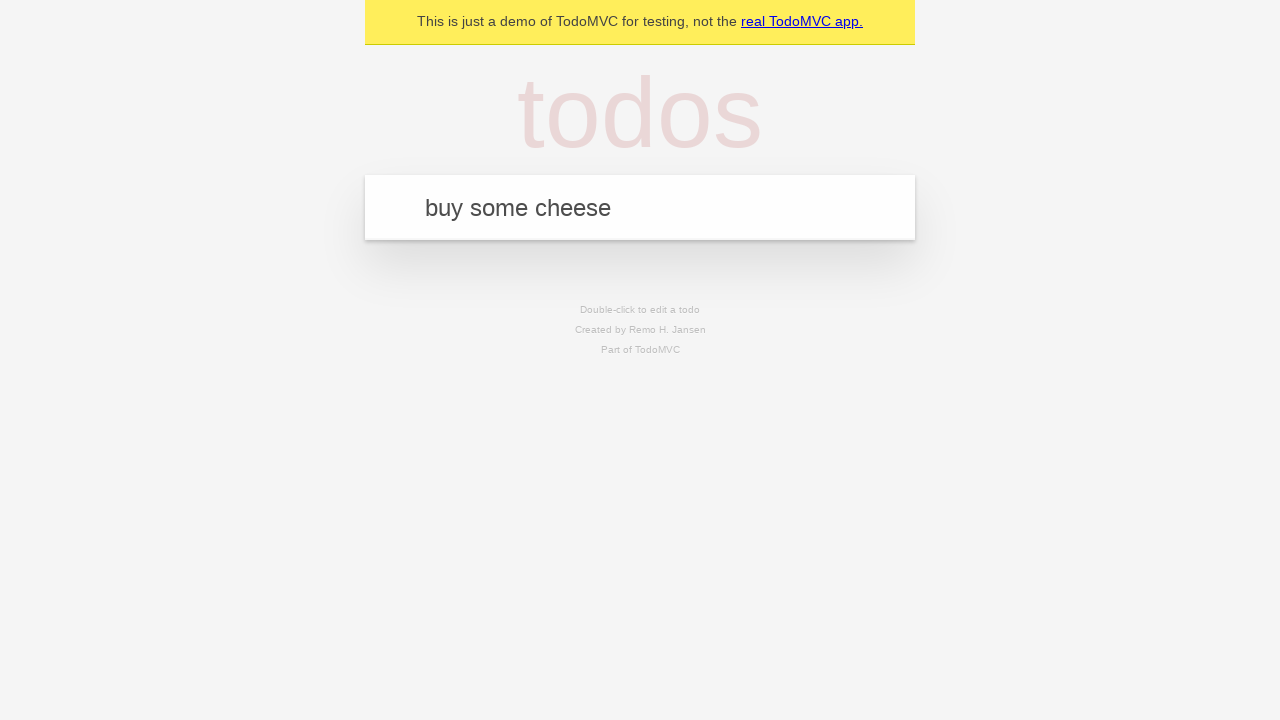

Pressed Enter to add first todo on internal:attr=[placeholder="What needs to be done?"i]
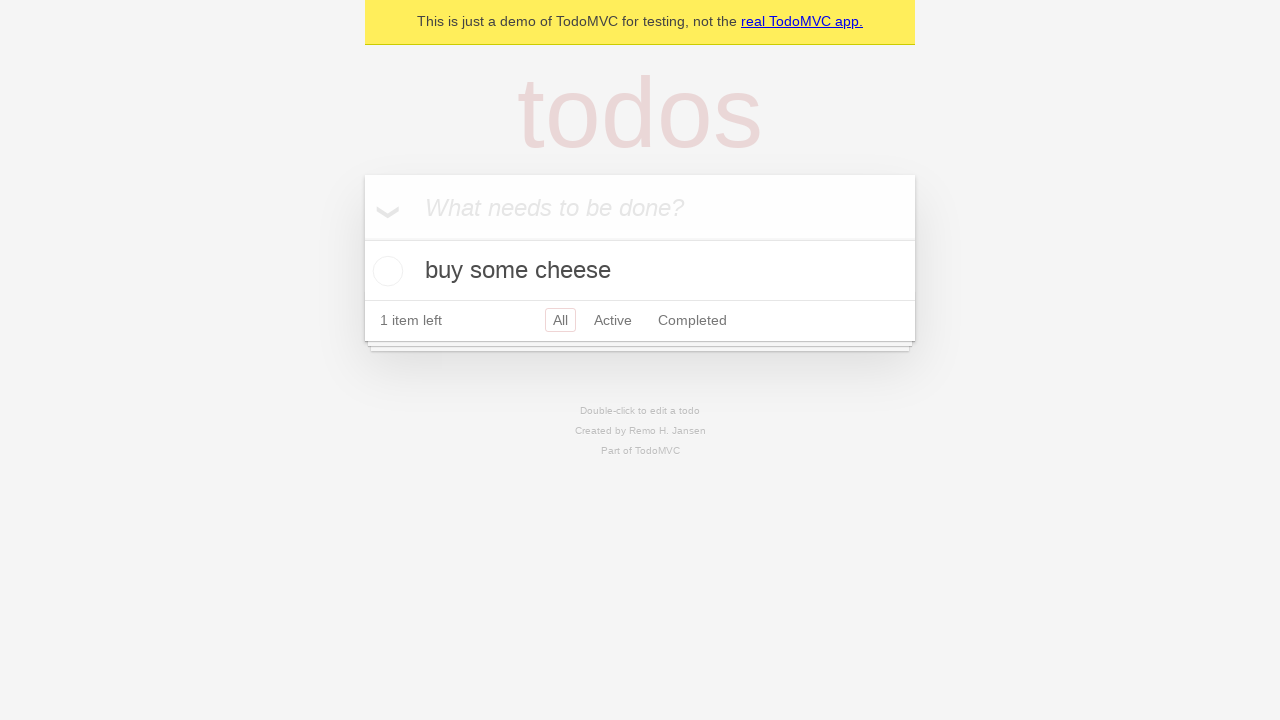

Filled todo input with 'feed the cat' on internal:attr=[placeholder="What needs to be done?"i]
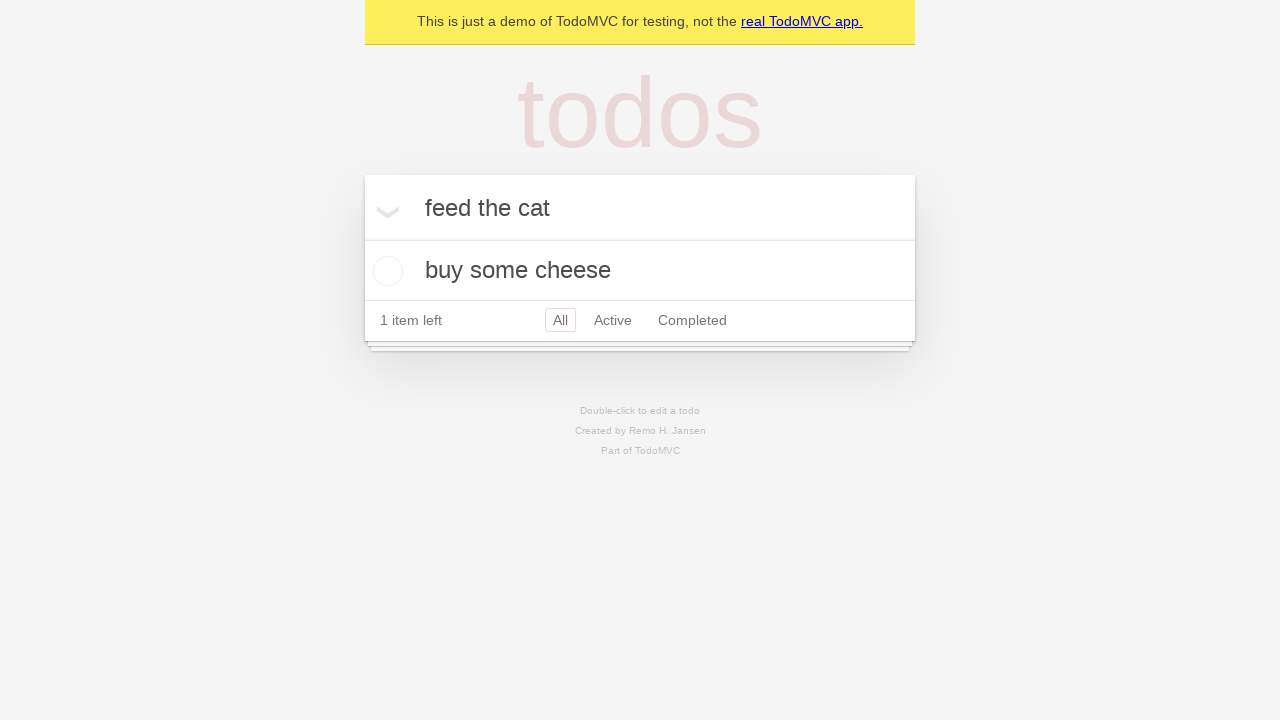

Pressed Enter to add second todo on internal:attr=[placeholder="What needs to be done?"i]
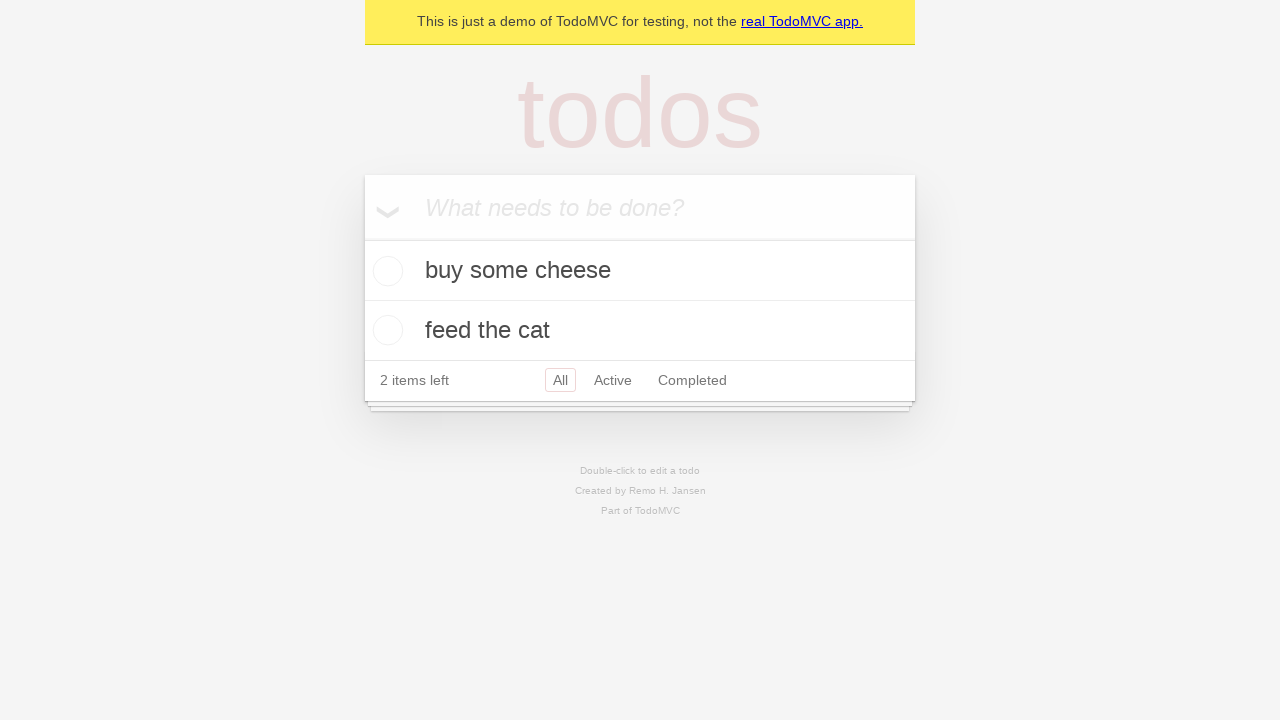

Filled todo input with 'book a doctors appointment' on internal:attr=[placeholder="What needs to be done?"i]
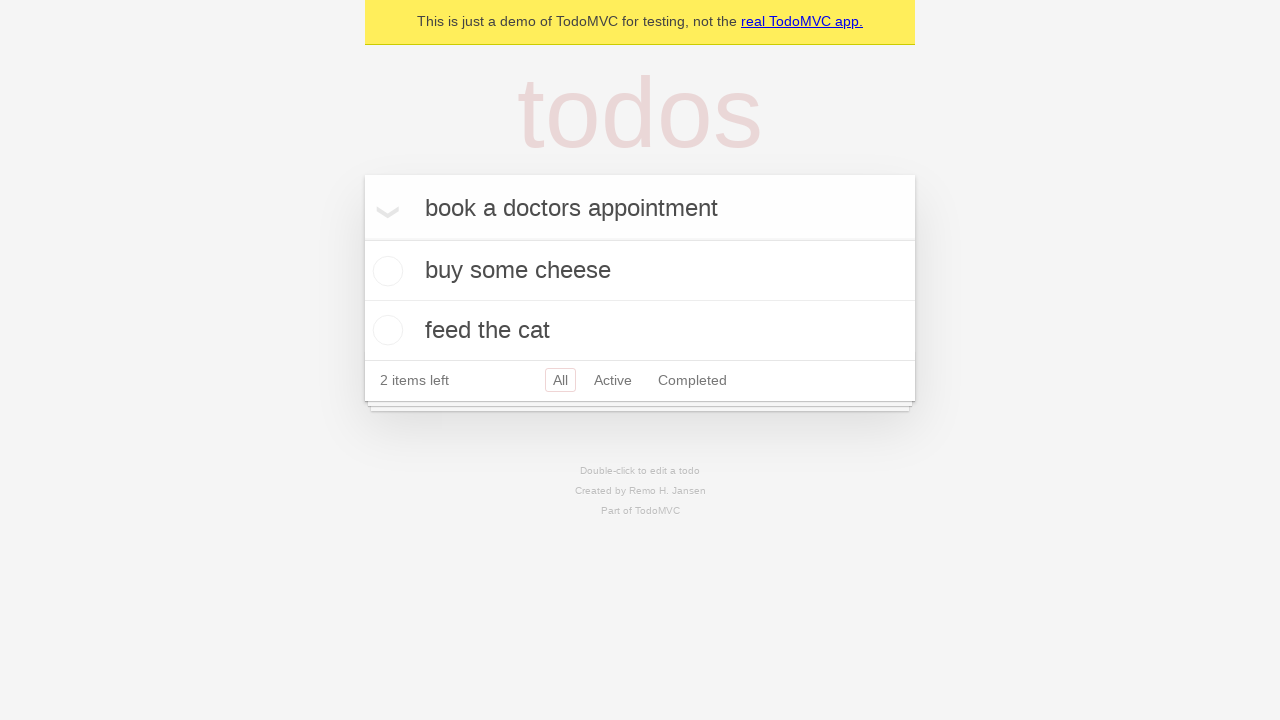

Pressed Enter to add third todo on internal:attr=[placeholder="What needs to be done?"i]
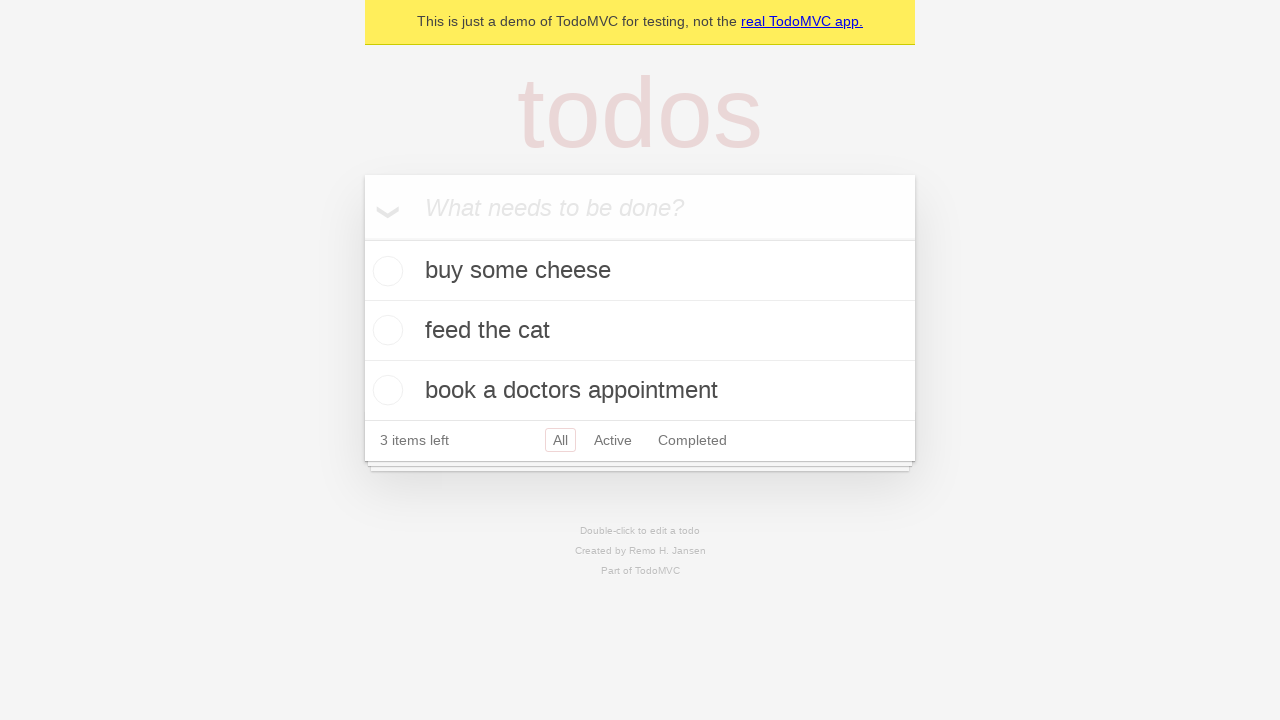

Waited for third todo item to load
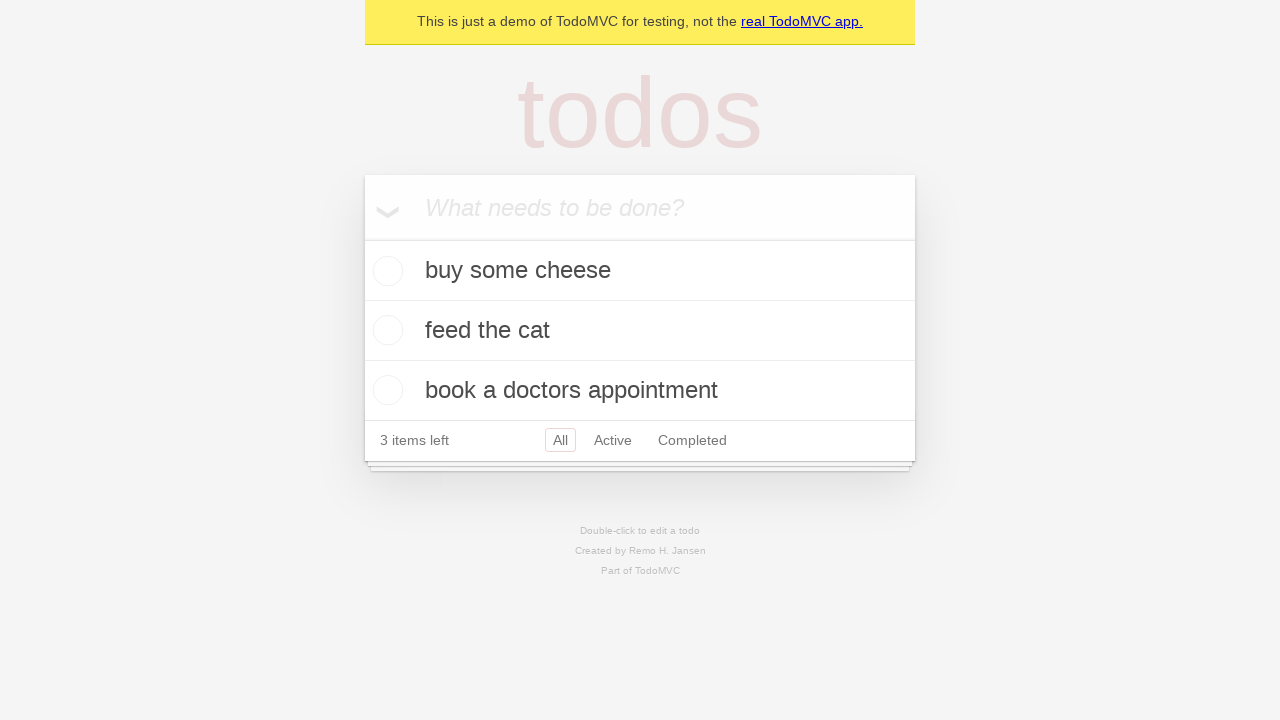

Checked the first todo item as completed at (385, 271) on .todo-list li .toggle >> nth=0
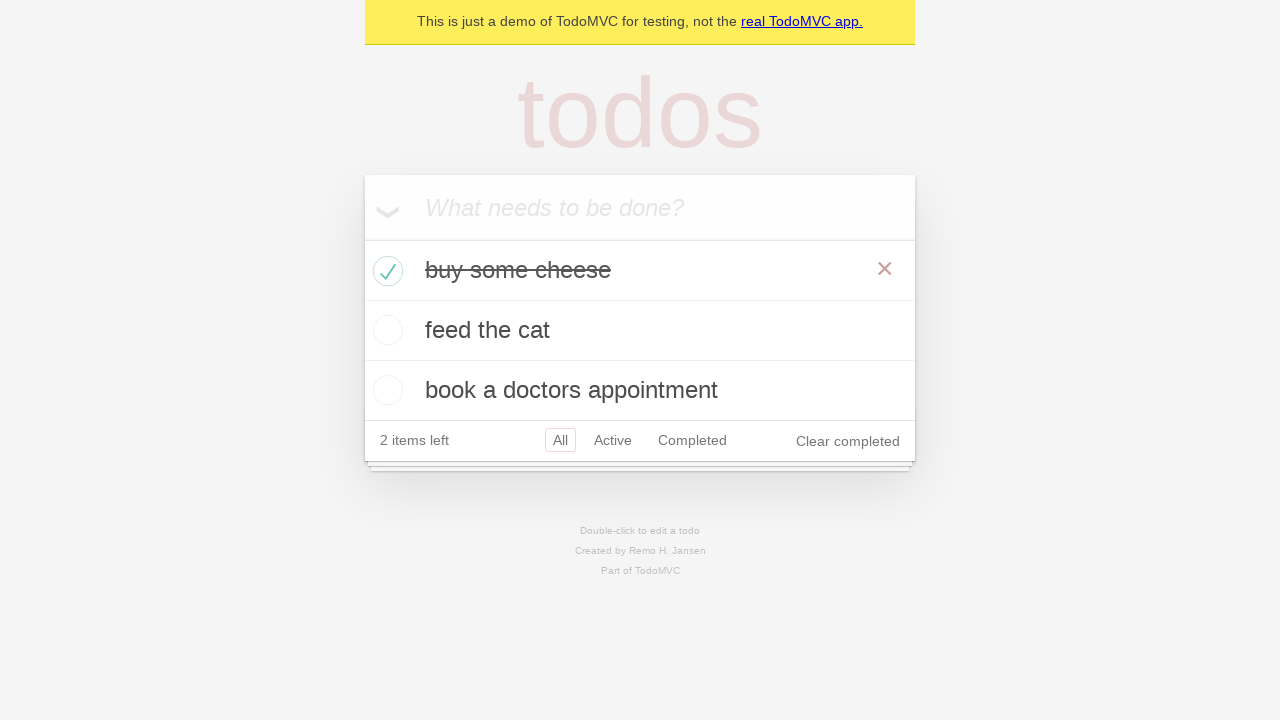

Clicked Clear completed button to remove completed items at (848, 441) on internal:role=button[name="Clear completed"i]
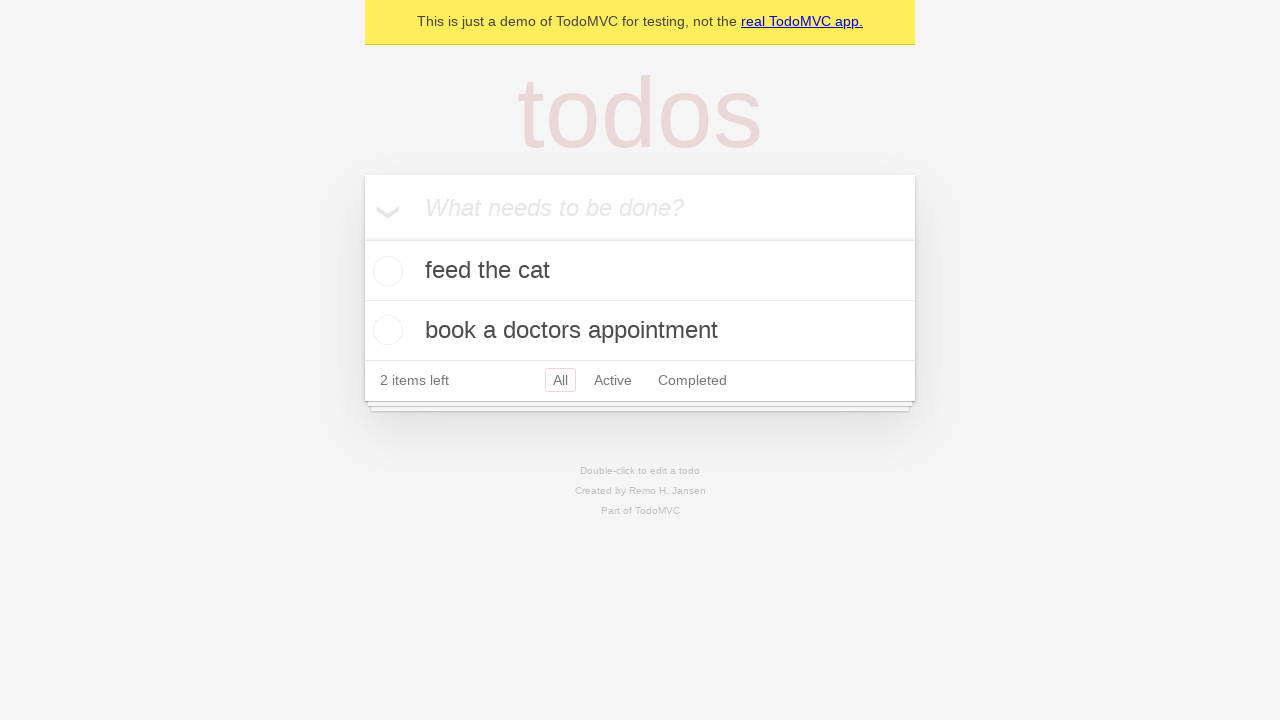

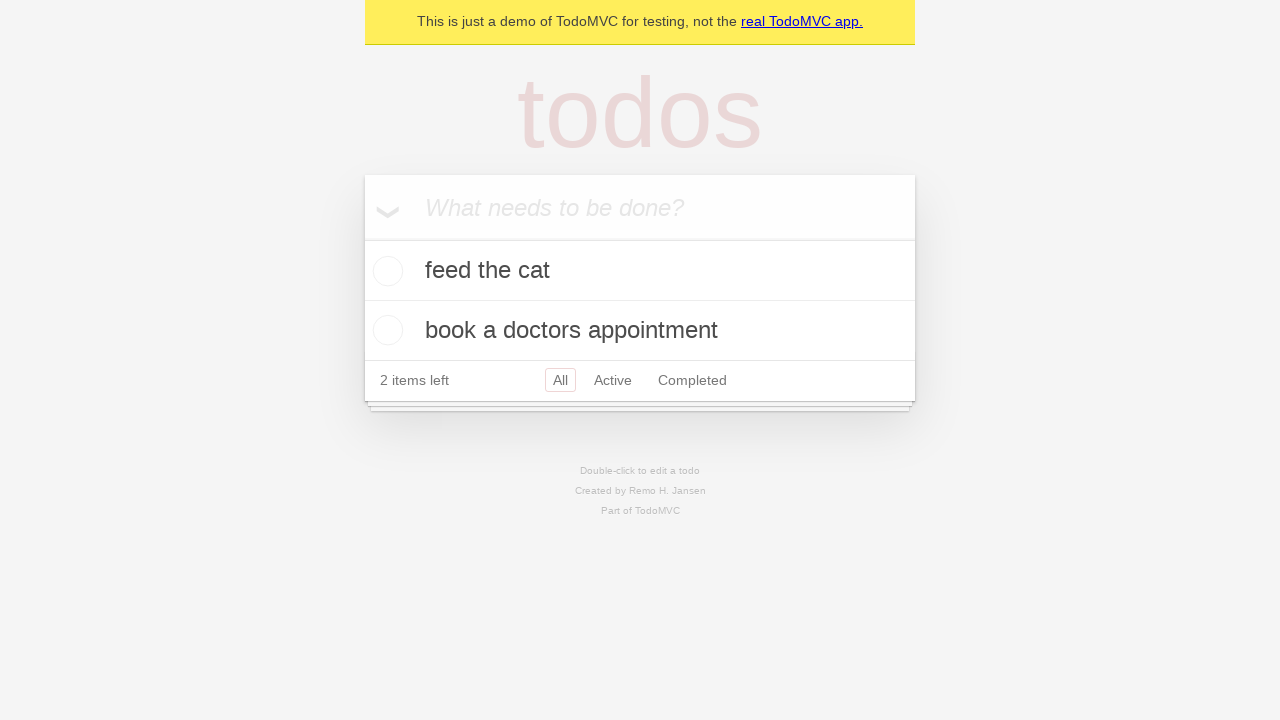